Tests signup functionality with valid username and password, then handles the resulting alert

Starting URL: https://www.demoblaze.com/index.html

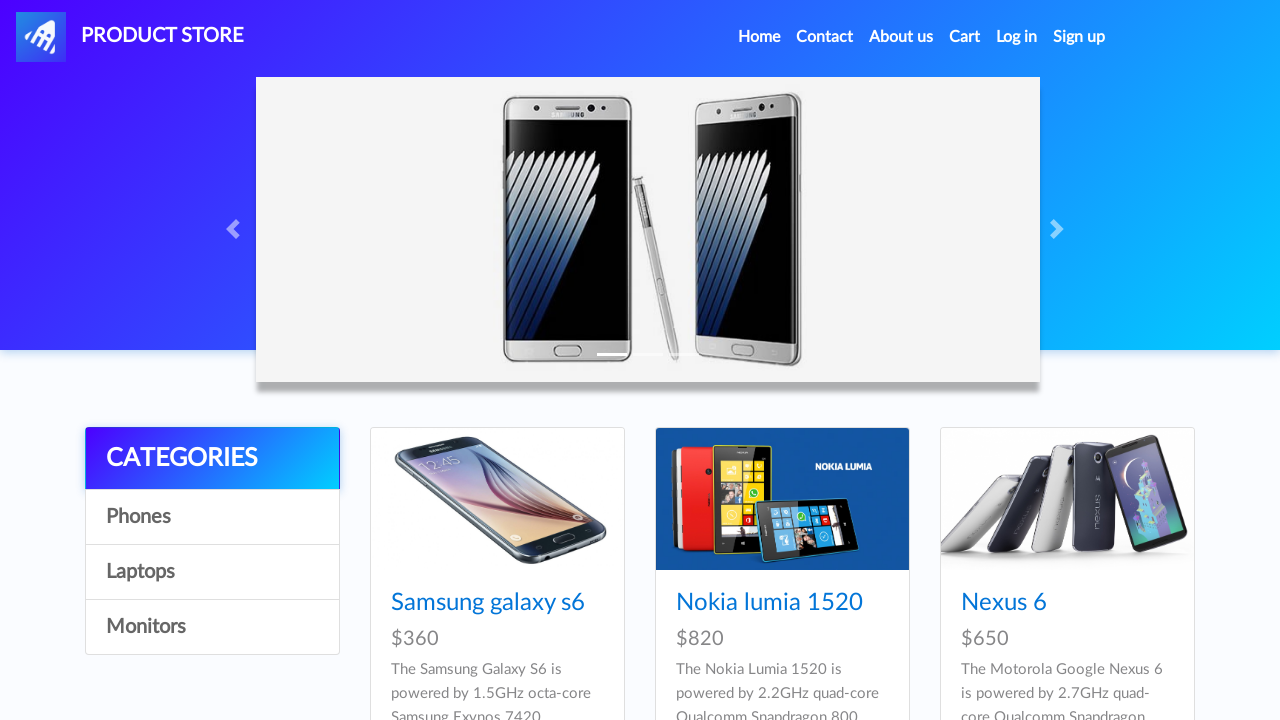

Clicked Sign up button to open signup modal at (1079, 37) on #signin2
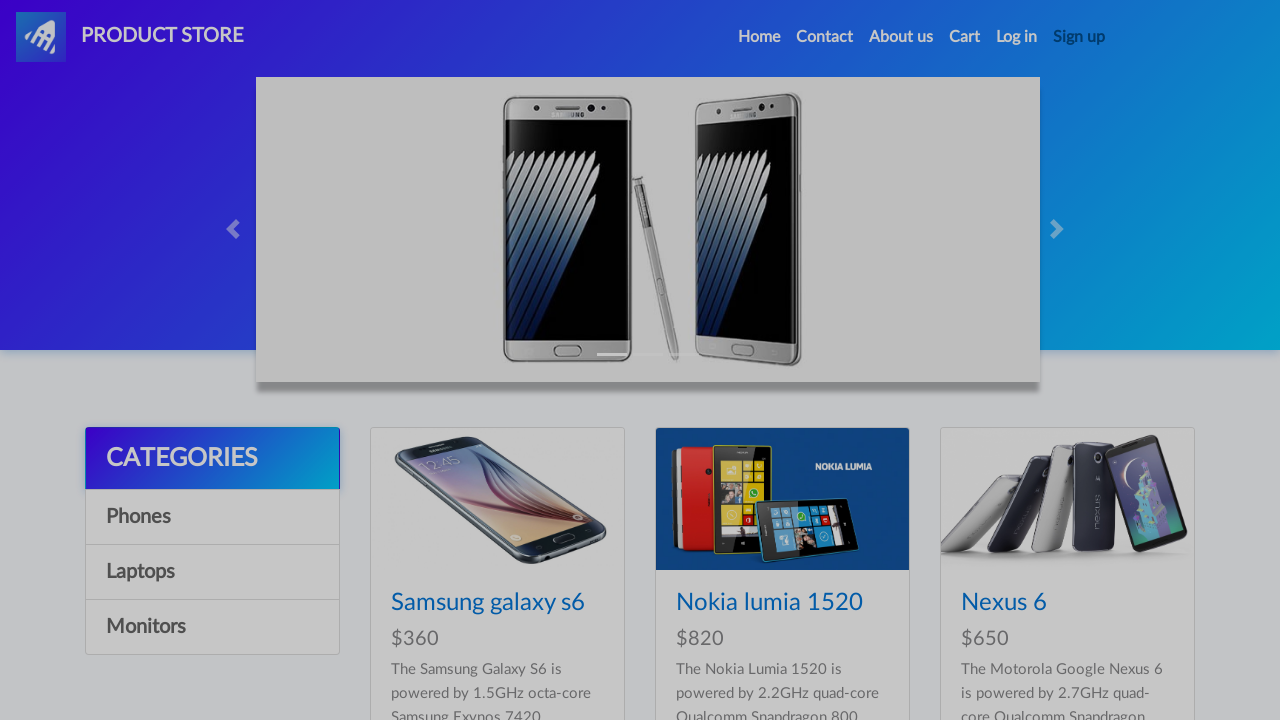

Signup modal appeared with username field visible
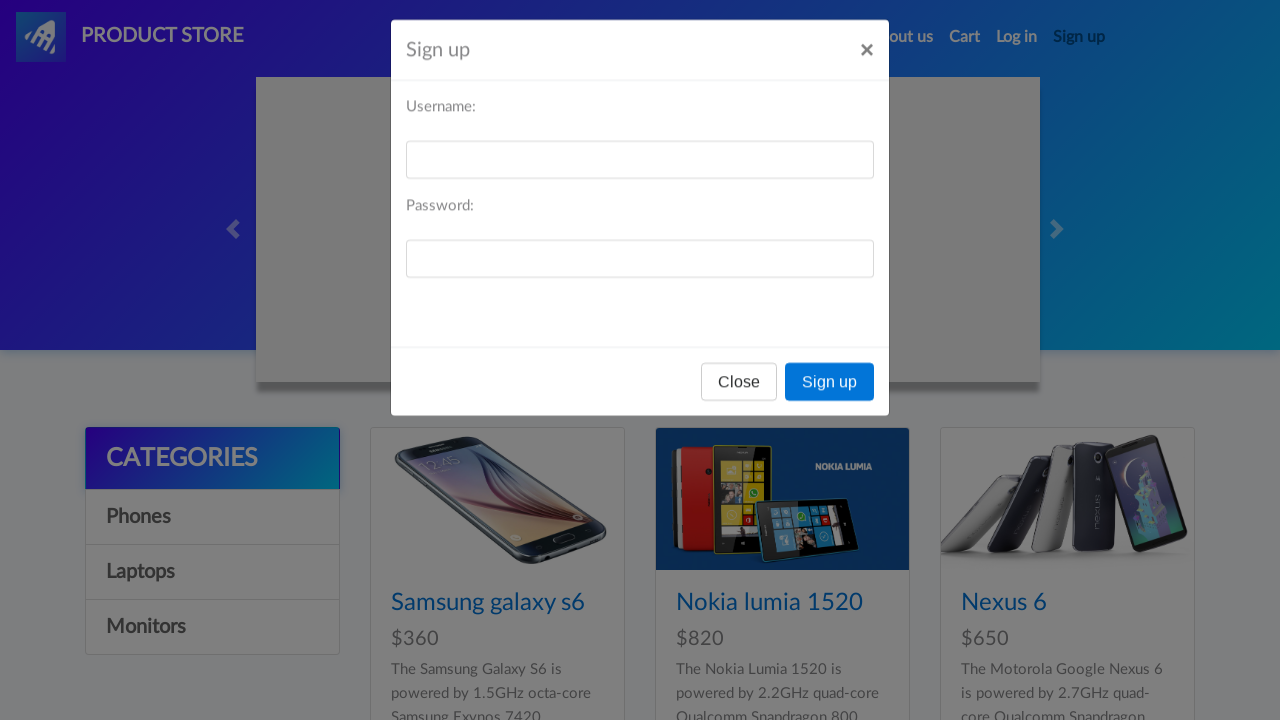

Filled username field with 'Lucky' on #sign-username
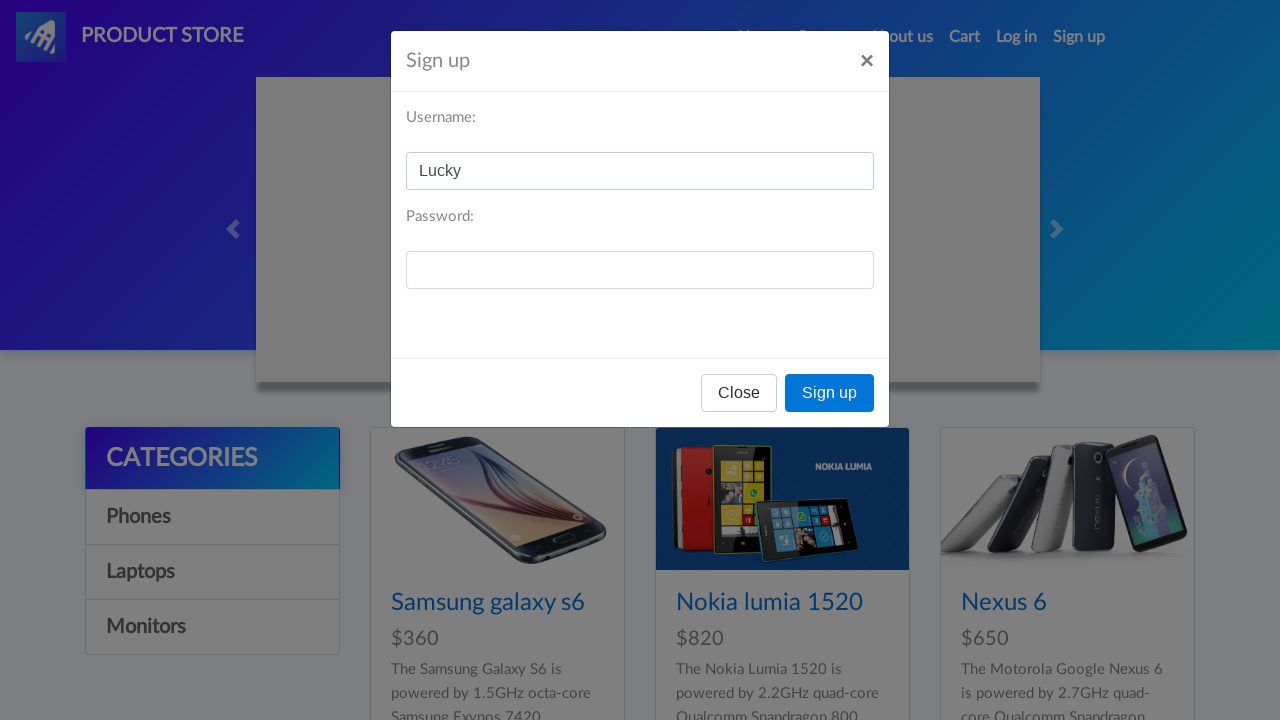

Filled password field with 'Youaredifferent' on #sign-password
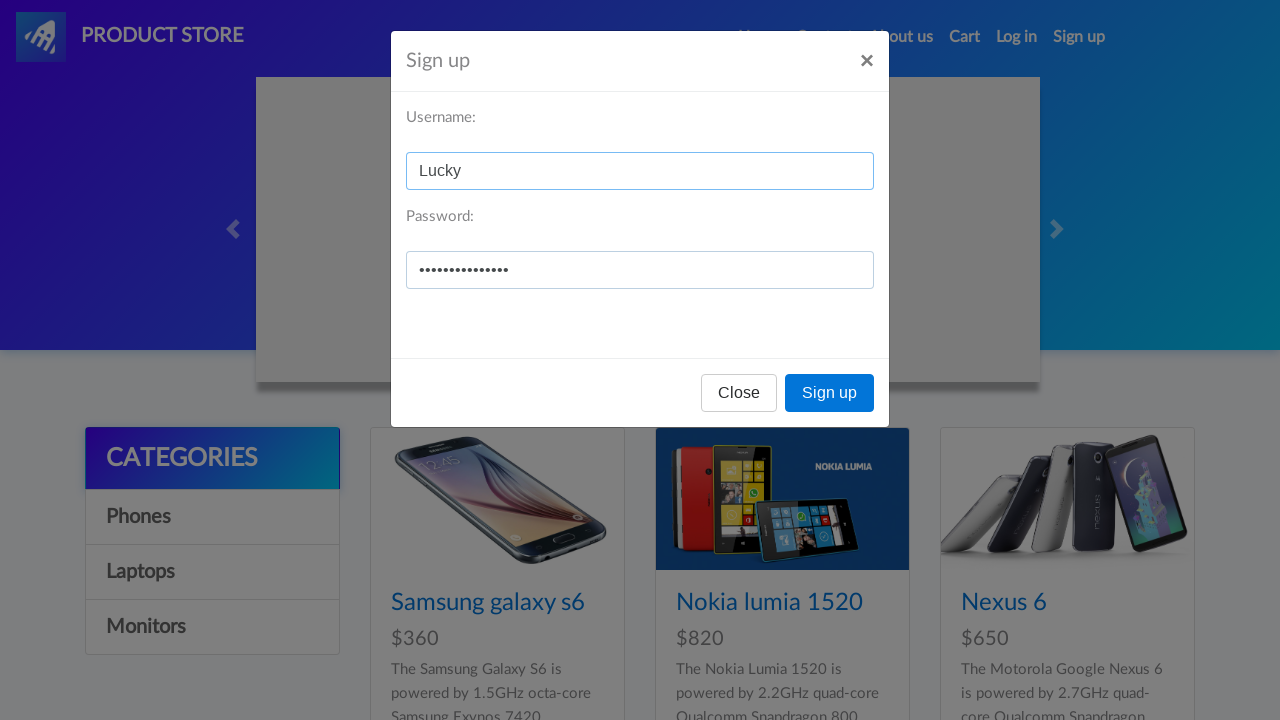

Clicked Sign up button in modal to submit signup form at (830, 393) on xpath=//button[contains(text(),'Sign up')]
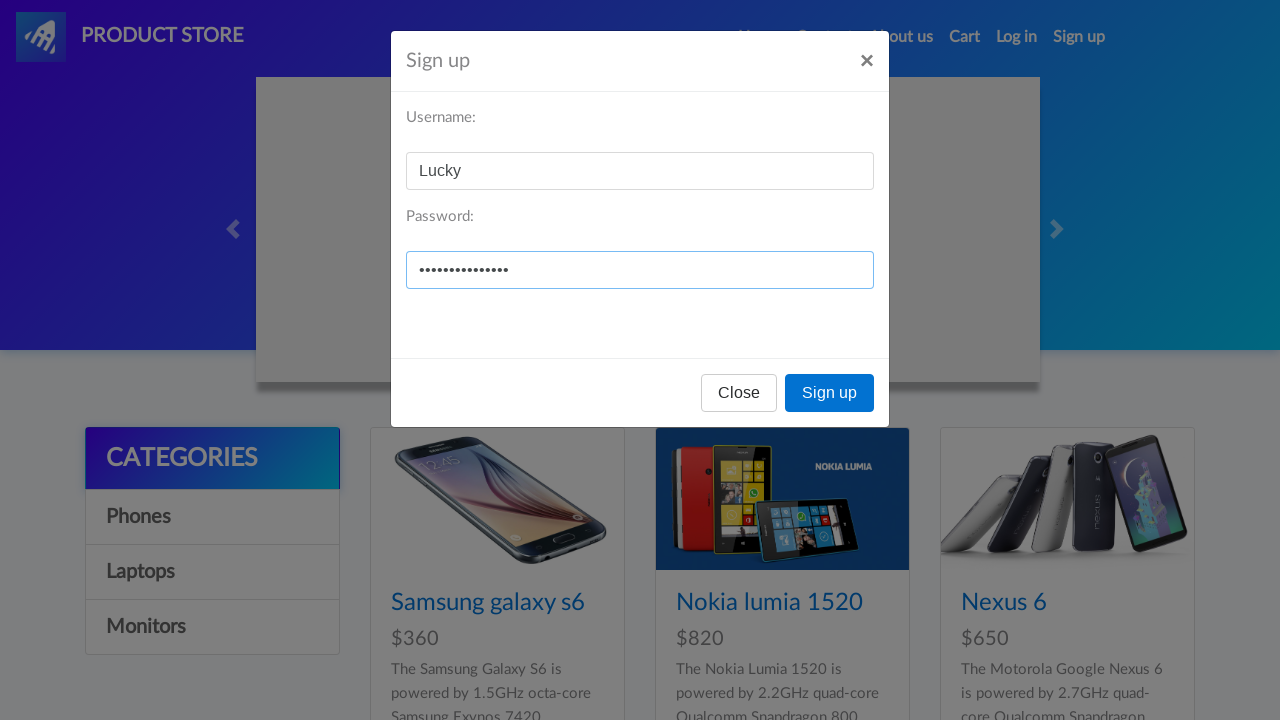

Set up dialog handler to accept alerts
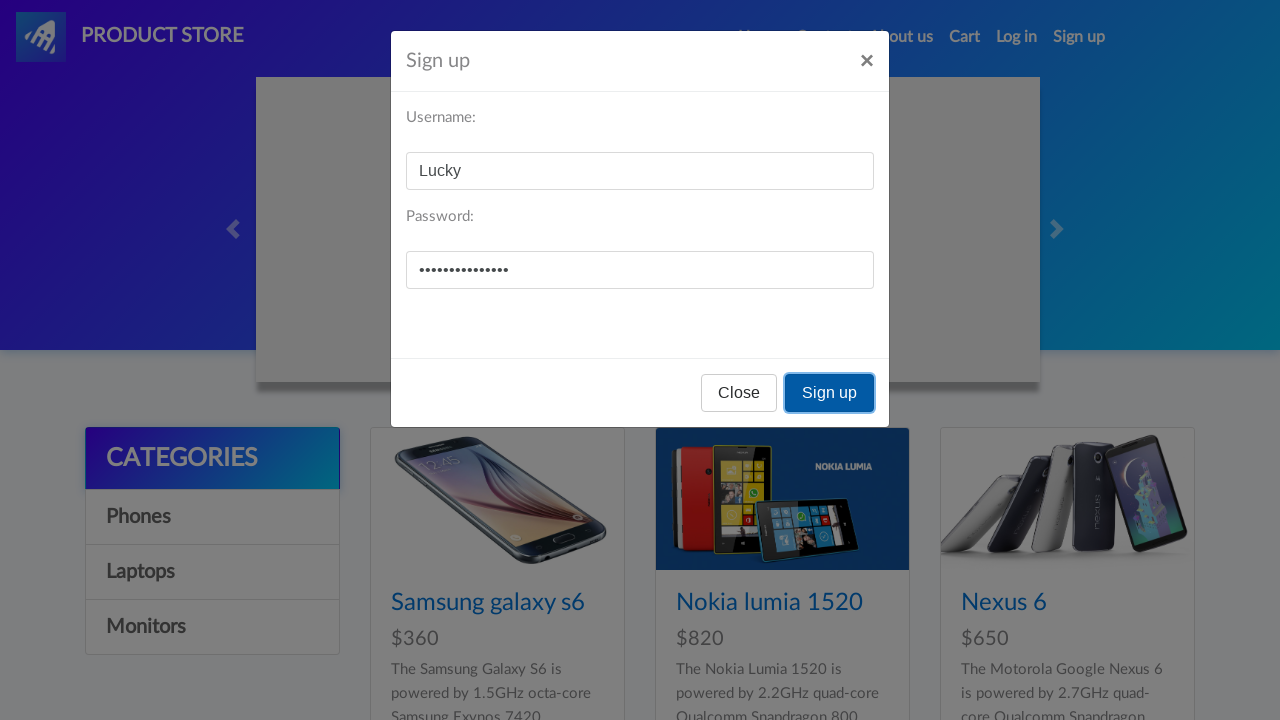

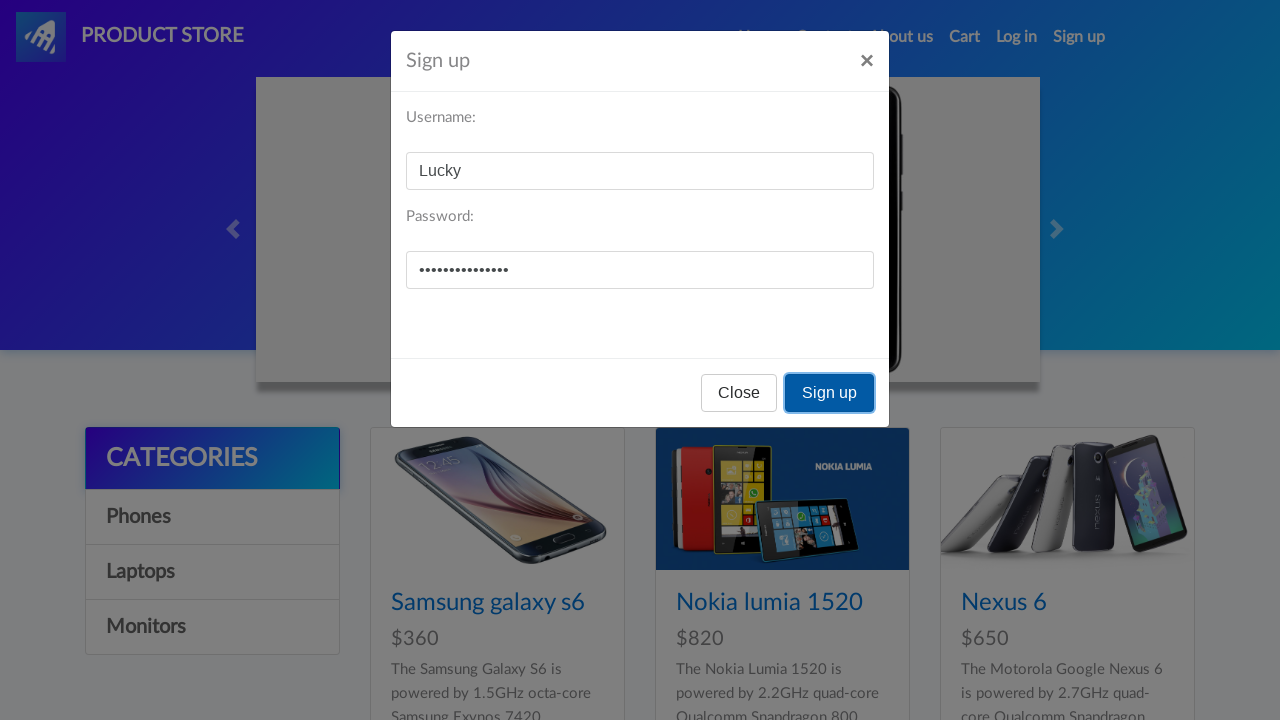